Tests the DELETE RESULTS functionality by playing games, then clicking delete and verifying the button disappears

Starting URL: https://one-hand-bandit.vercel.app/

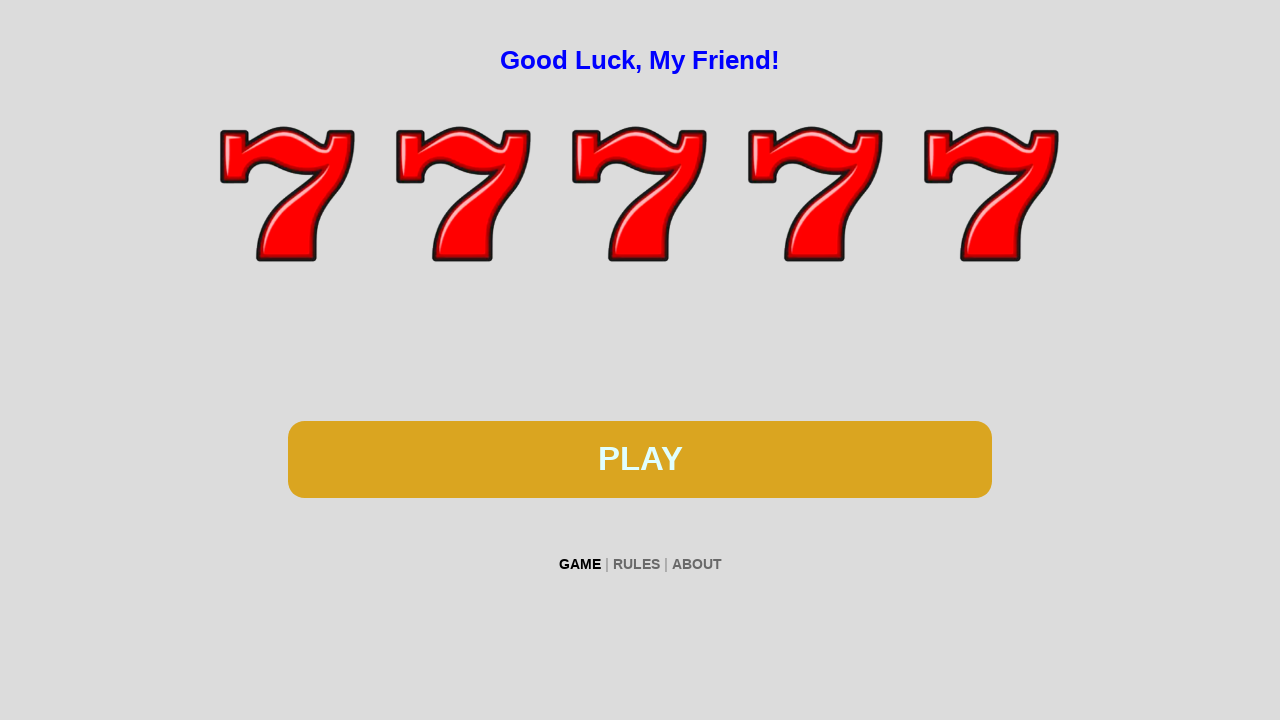

Clicked spin button to start game 1 at (640, 459) on #btn
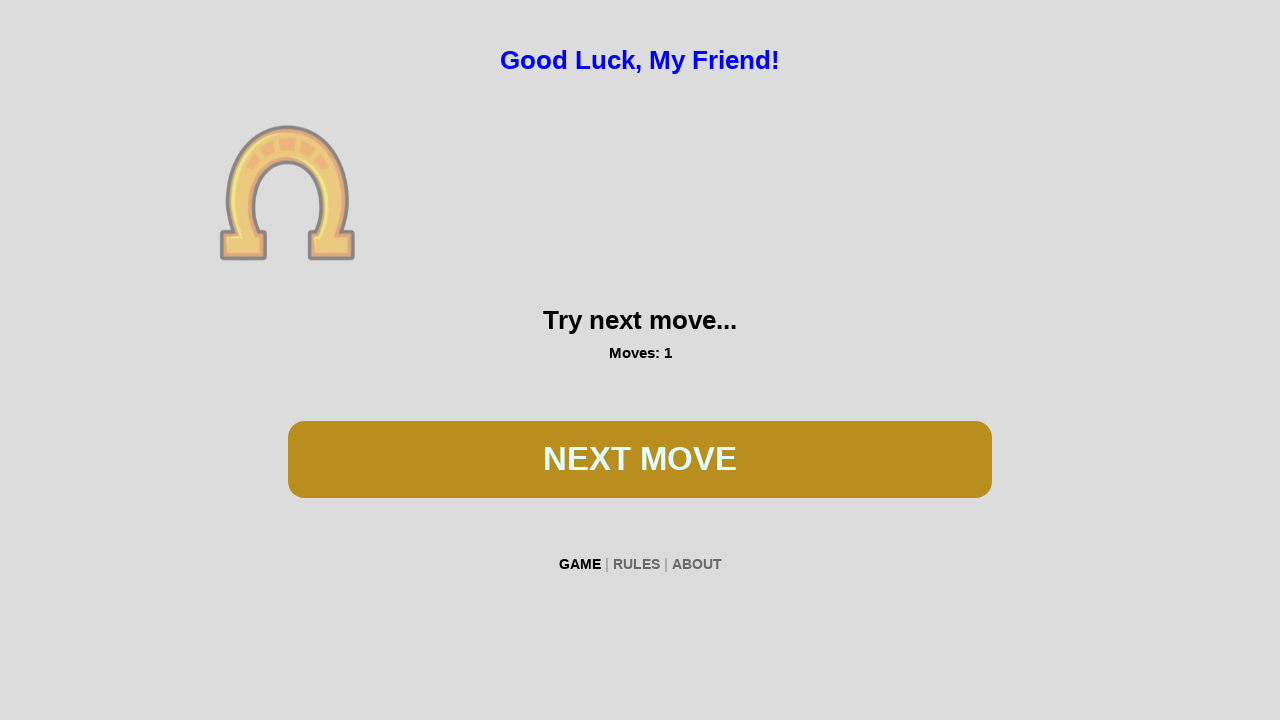

Clicked spin button during game 1 at (640, 459) on #btn
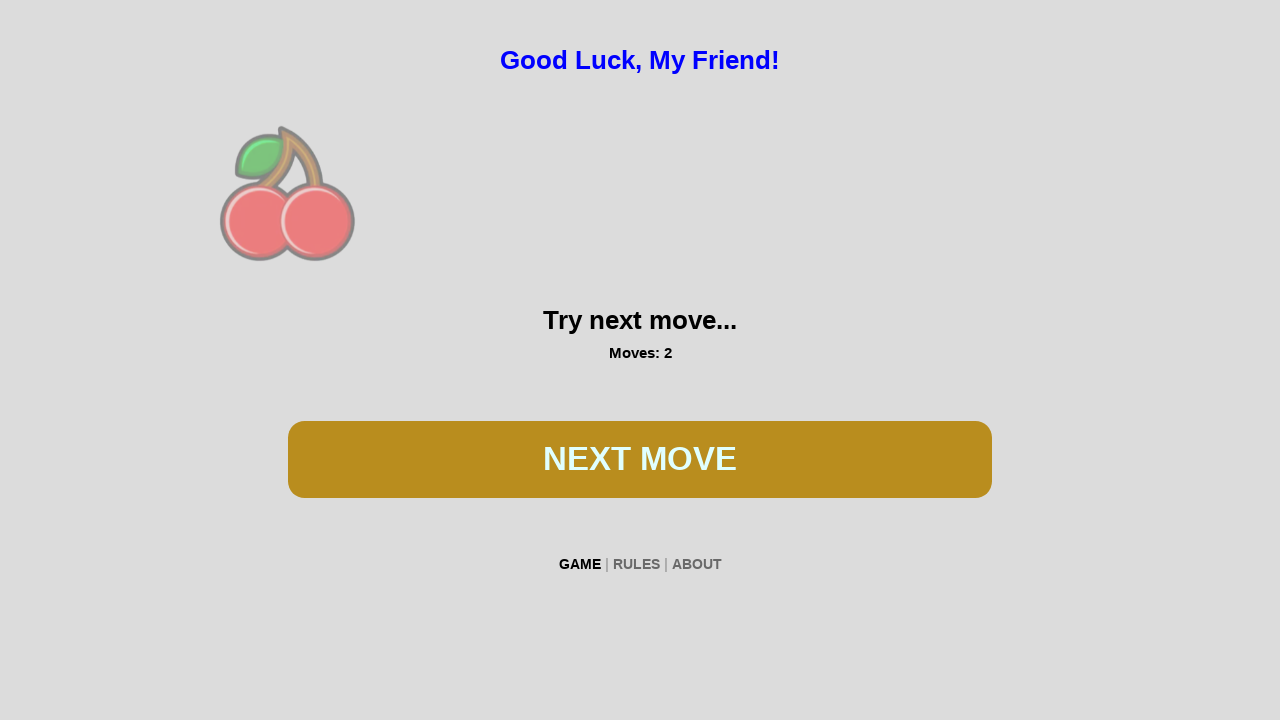

Waited 100ms for animation
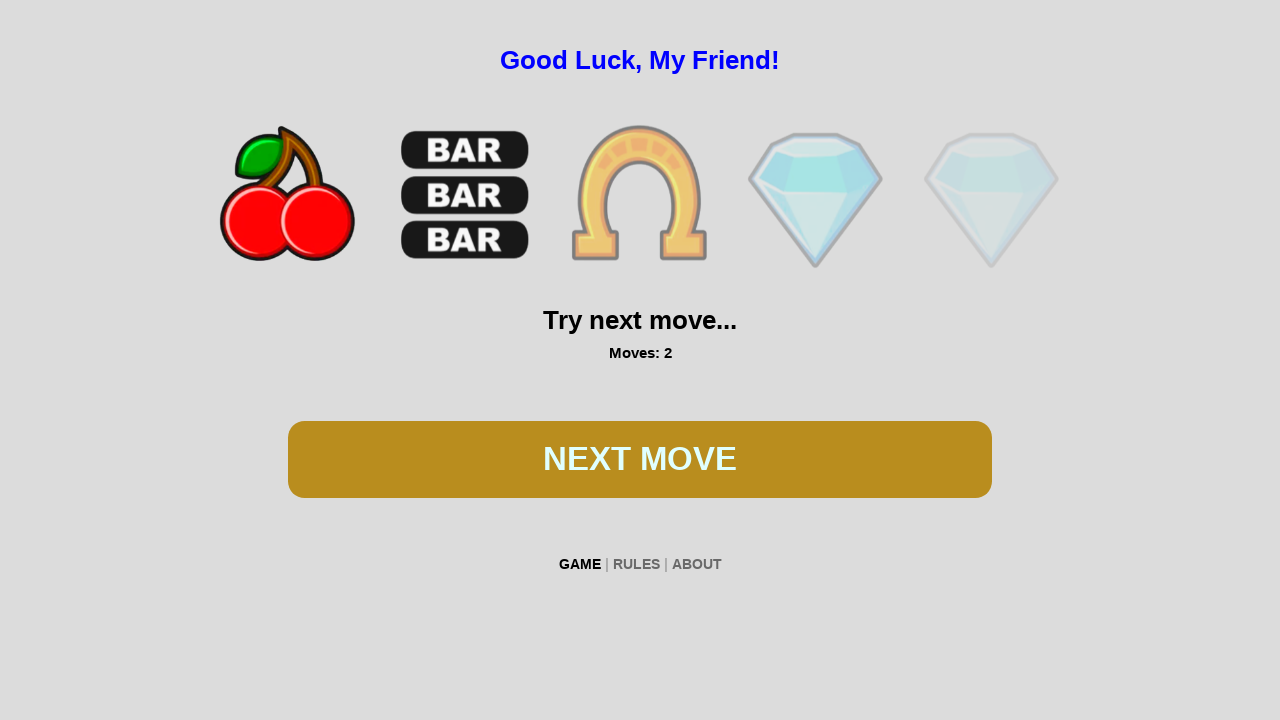

Clicked spin button during game 1 at (640, 459) on #btn
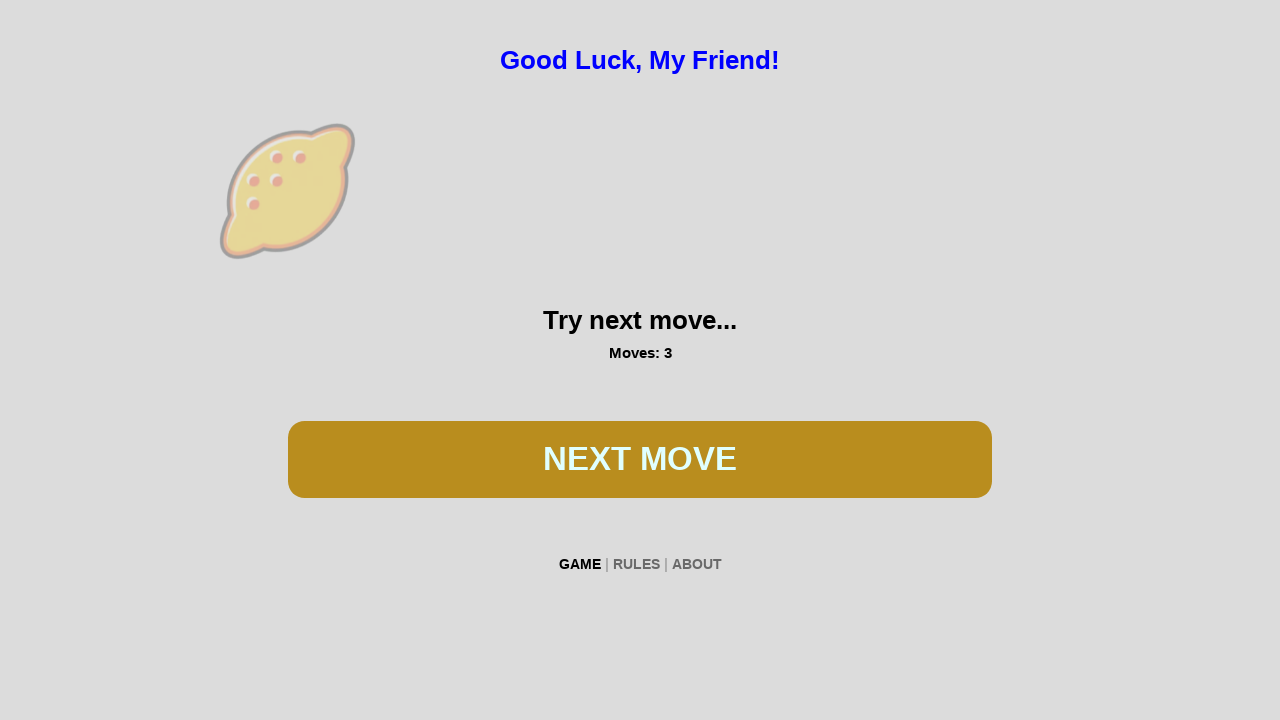

Waited 100ms for animation
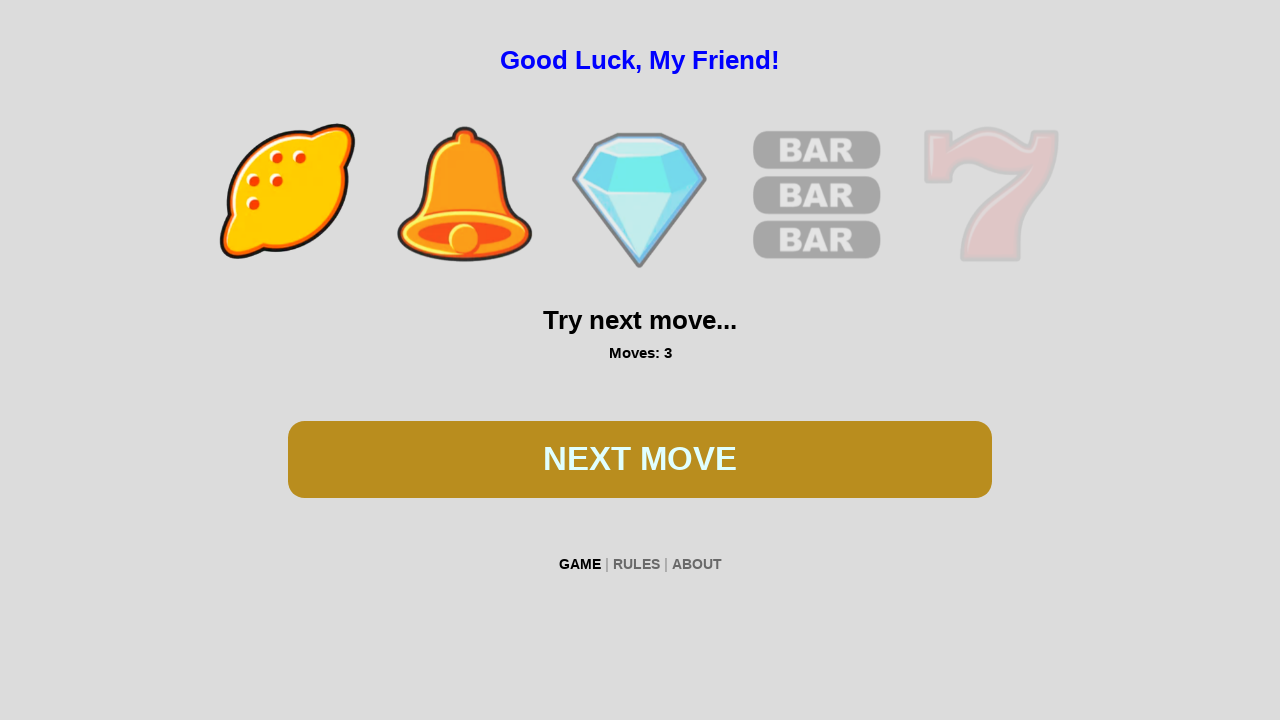

Clicked spin button during game 1 at (640, 459) on #btn
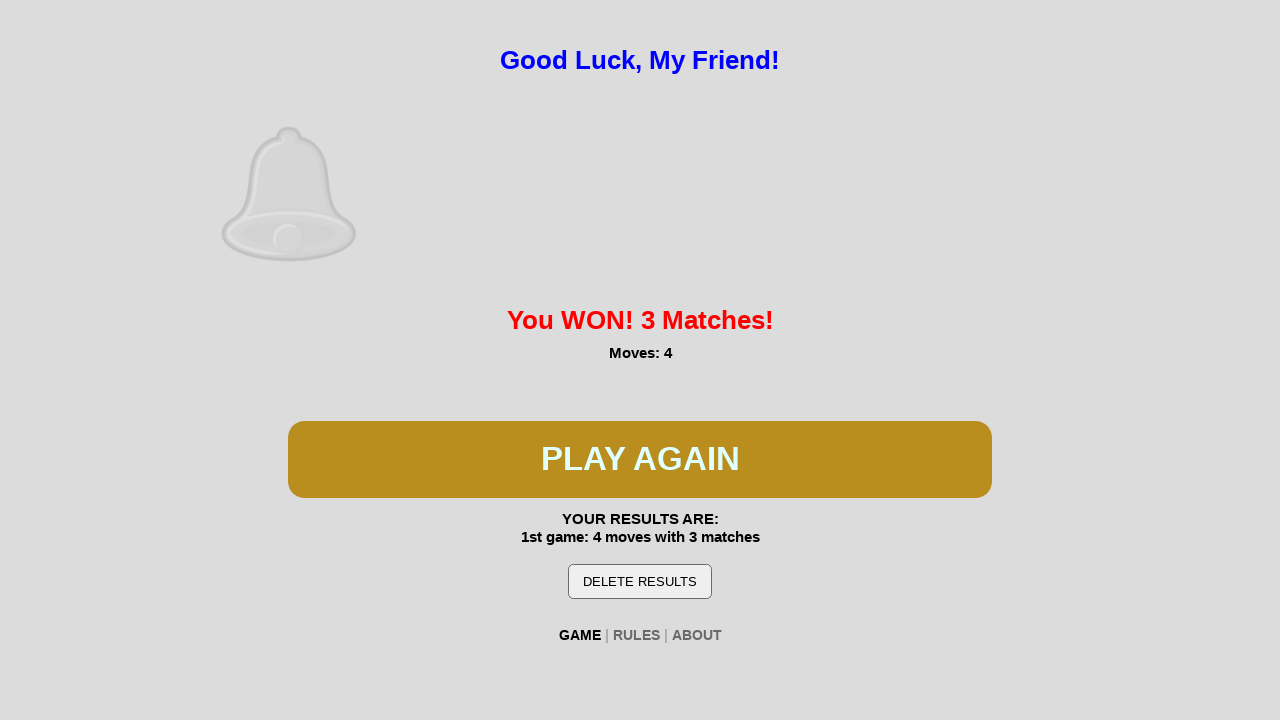

Waited 100ms for animation
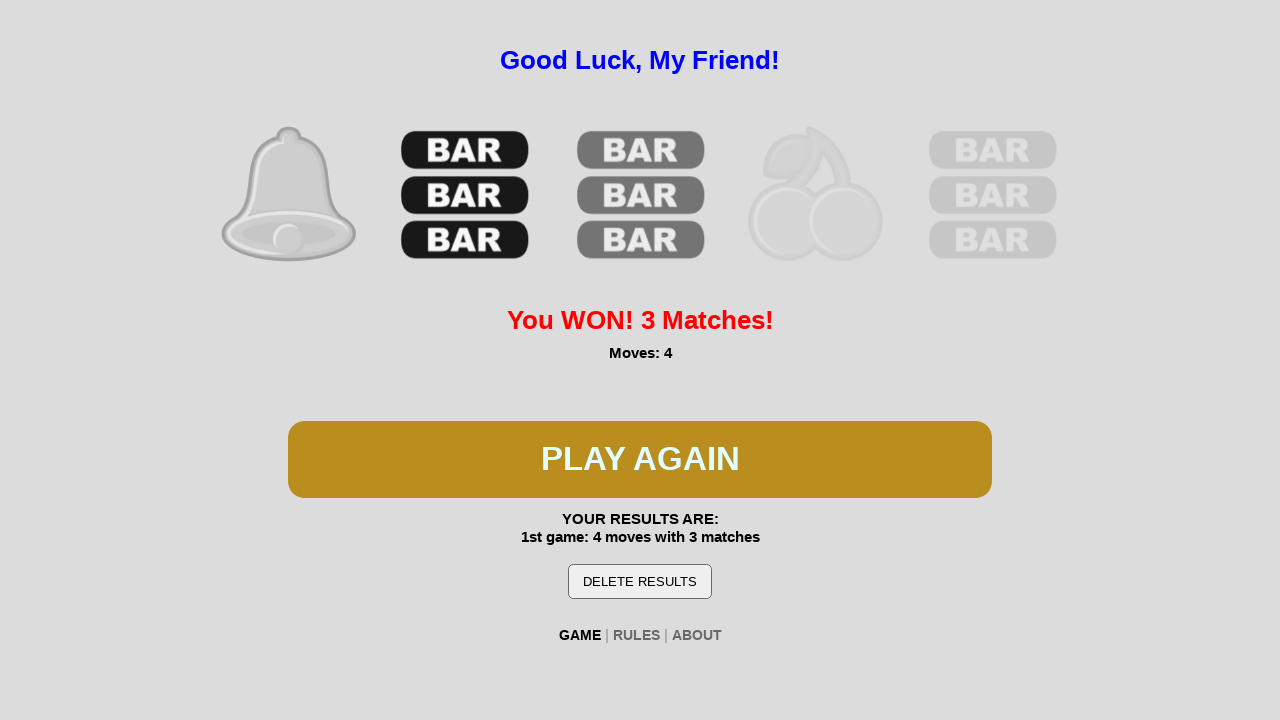

Game 1 won - 'You WON!' message detected
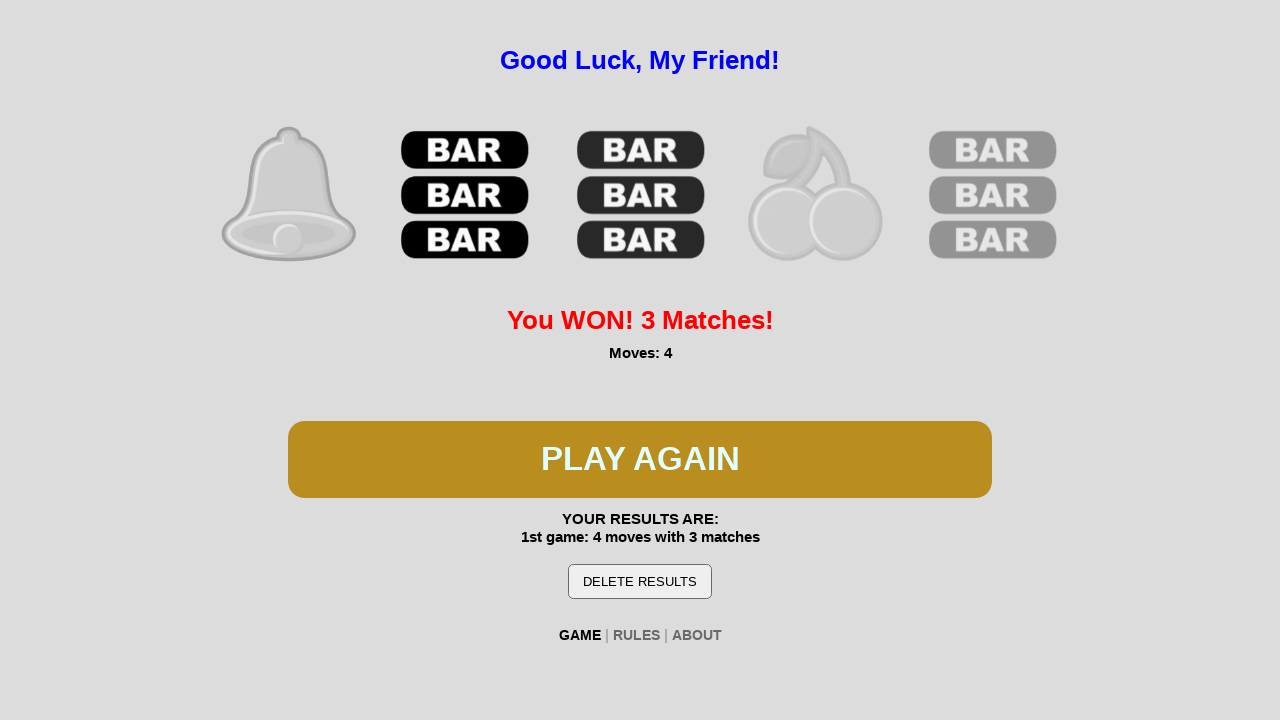

Clicked spin button to start game 2 at (640, 459) on #btn
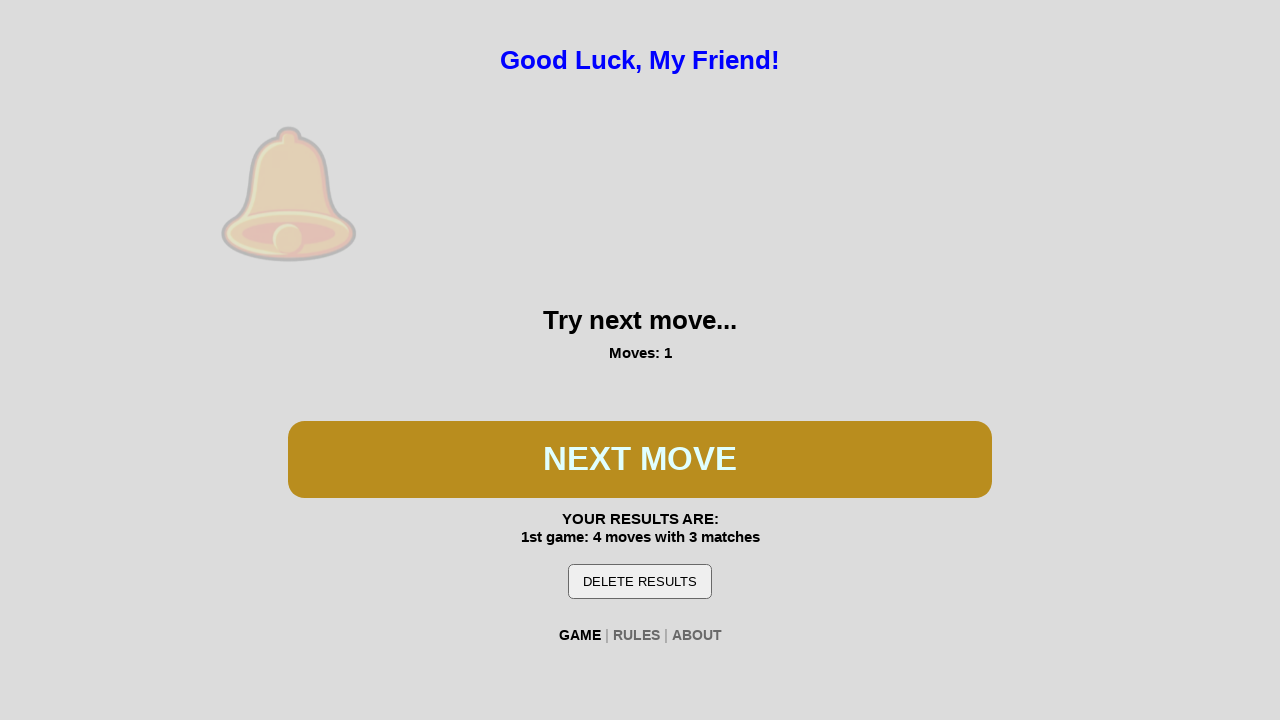

Clicked spin button during game 2 at (640, 459) on #btn
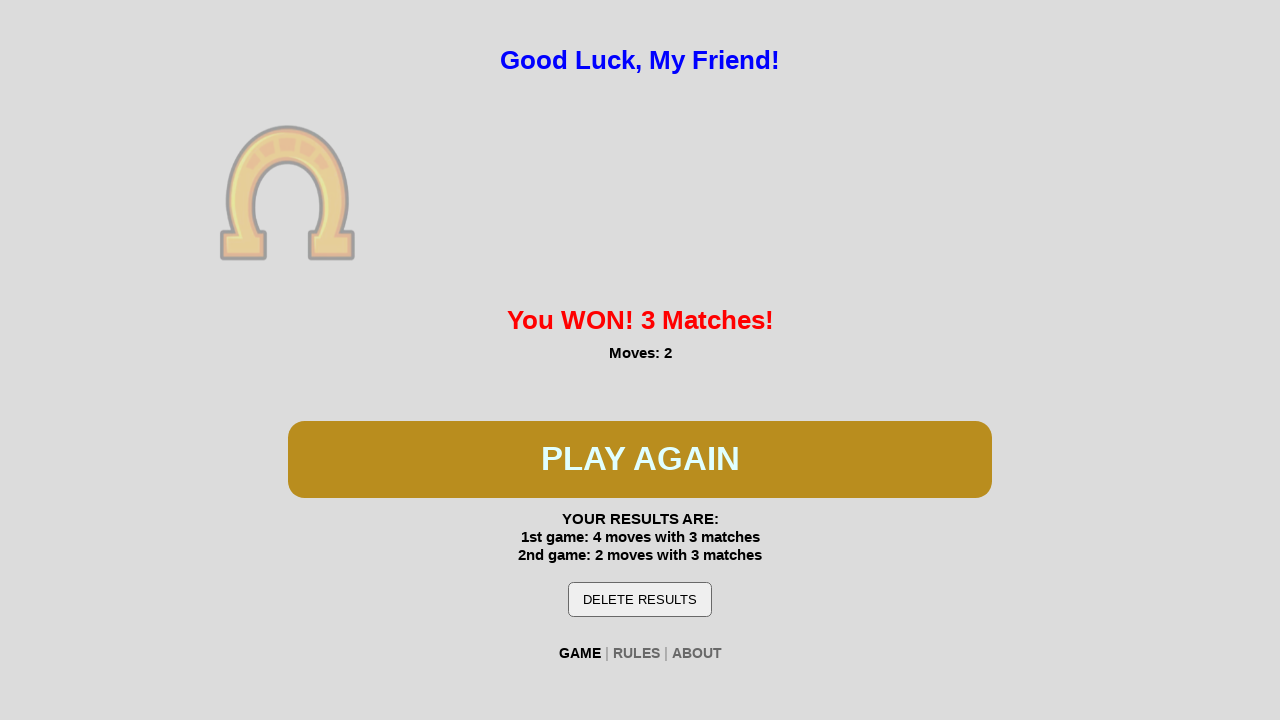

Waited 100ms for animation
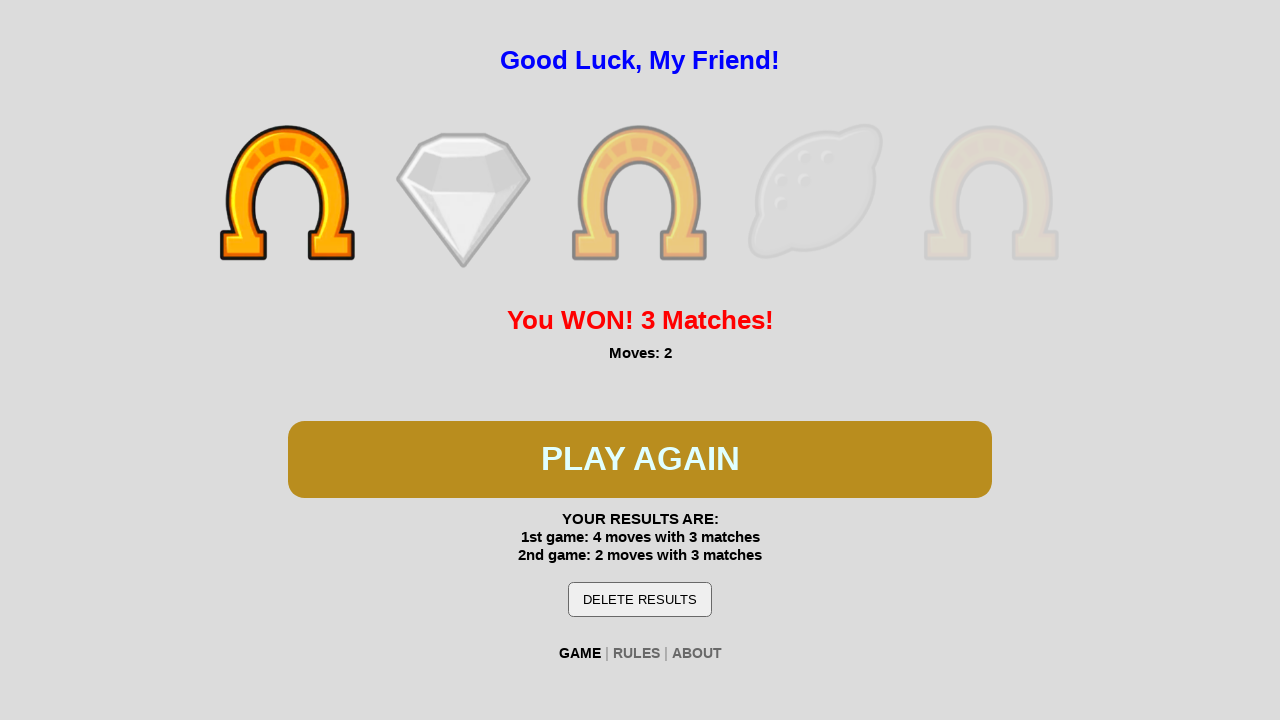

Game 2 won - 'You WON!' message detected
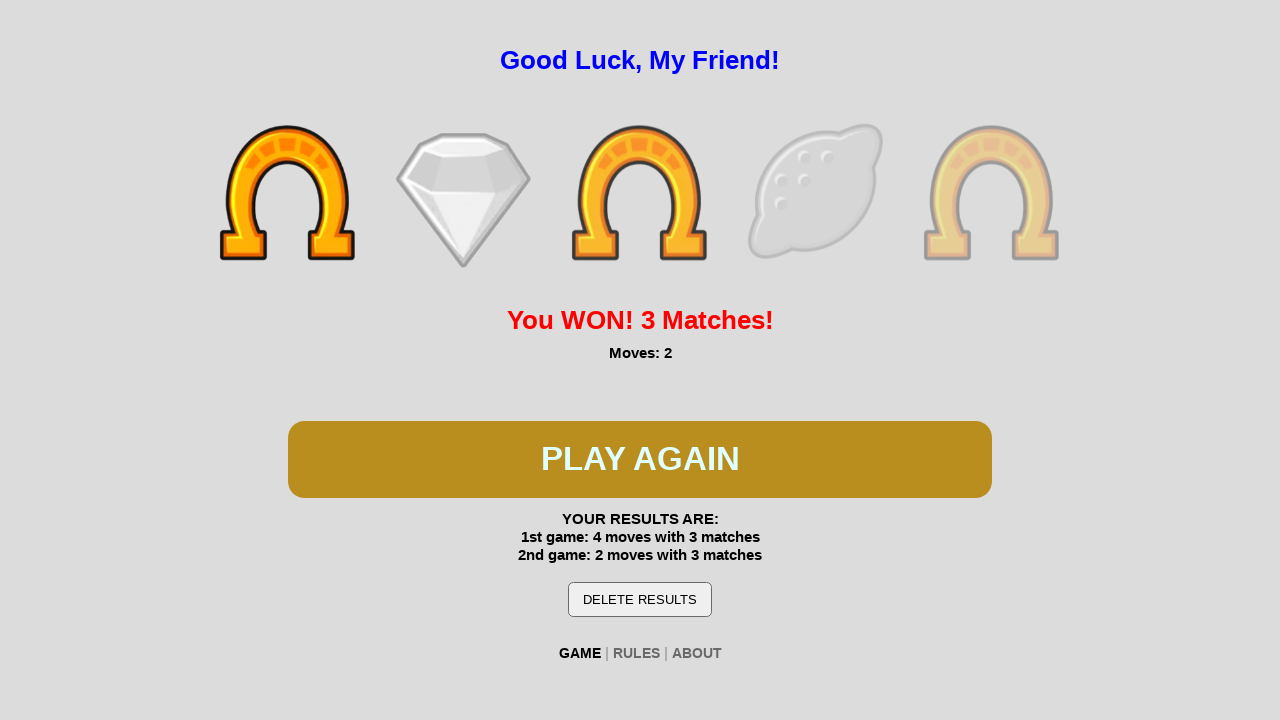

Clicked spin button to start game 3 at (640, 459) on #btn
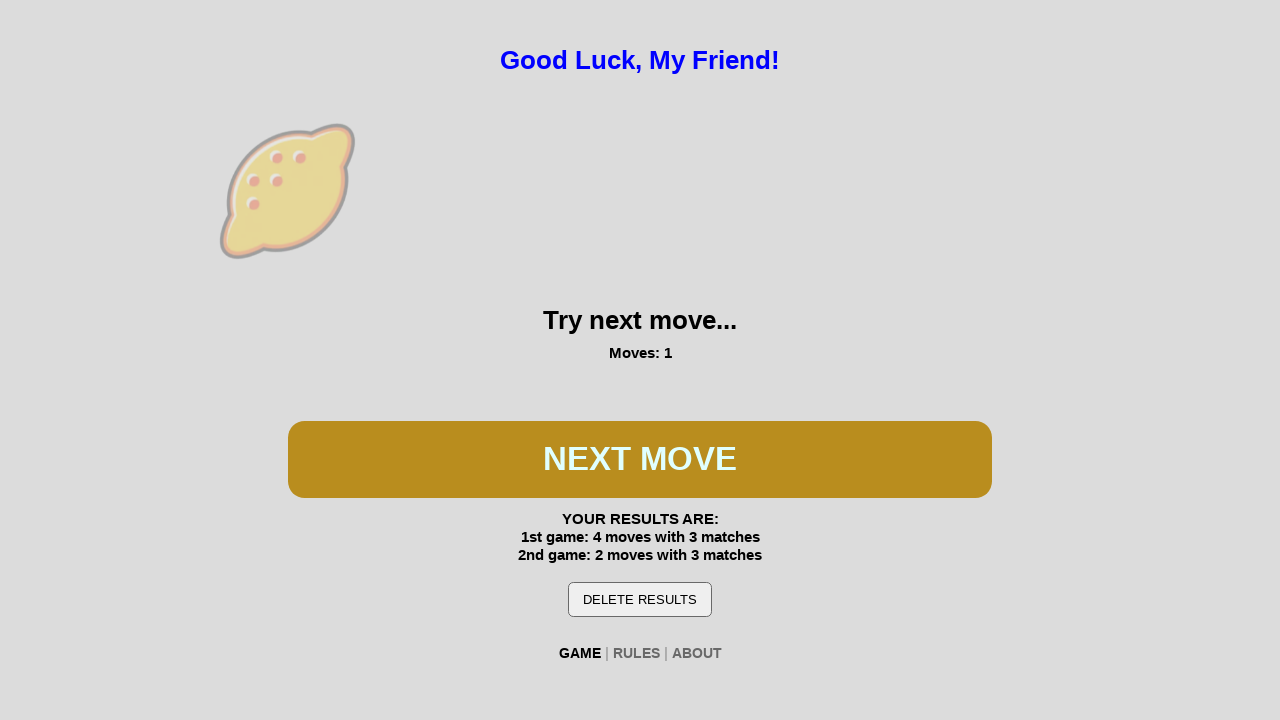

Clicked spin button during game 3 at (640, 459) on #btn
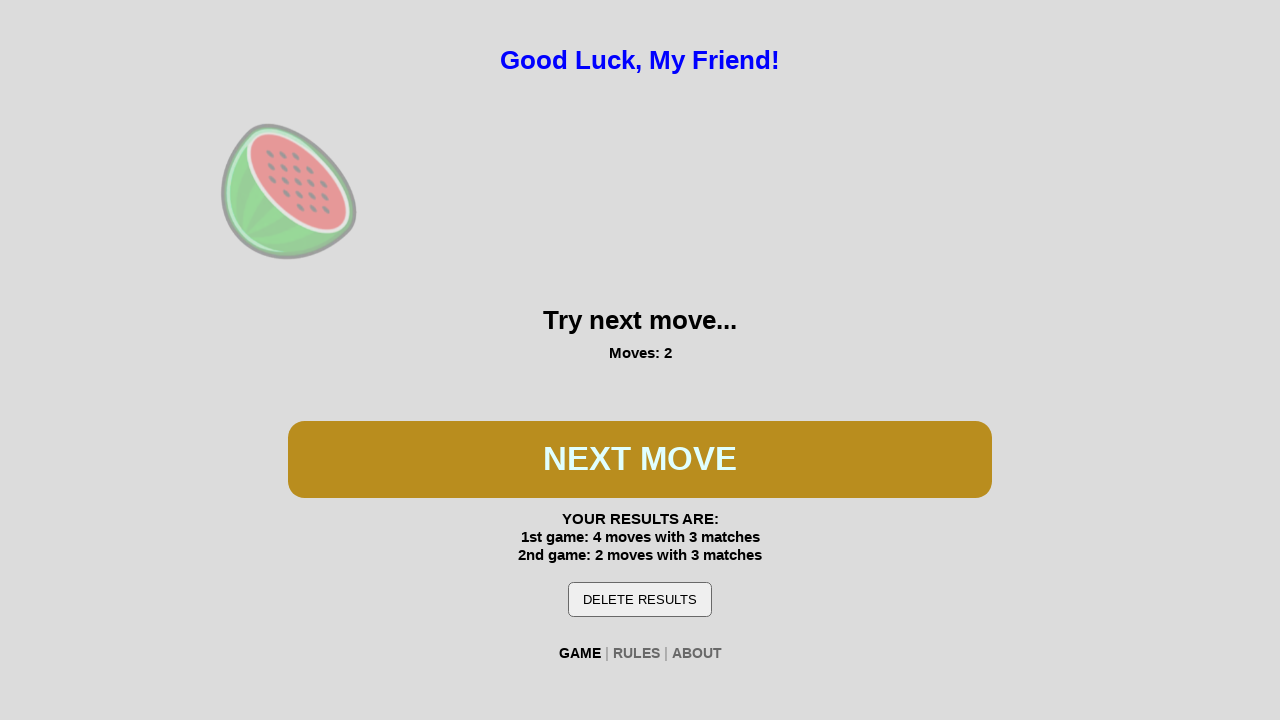

Waited 100ms for animation
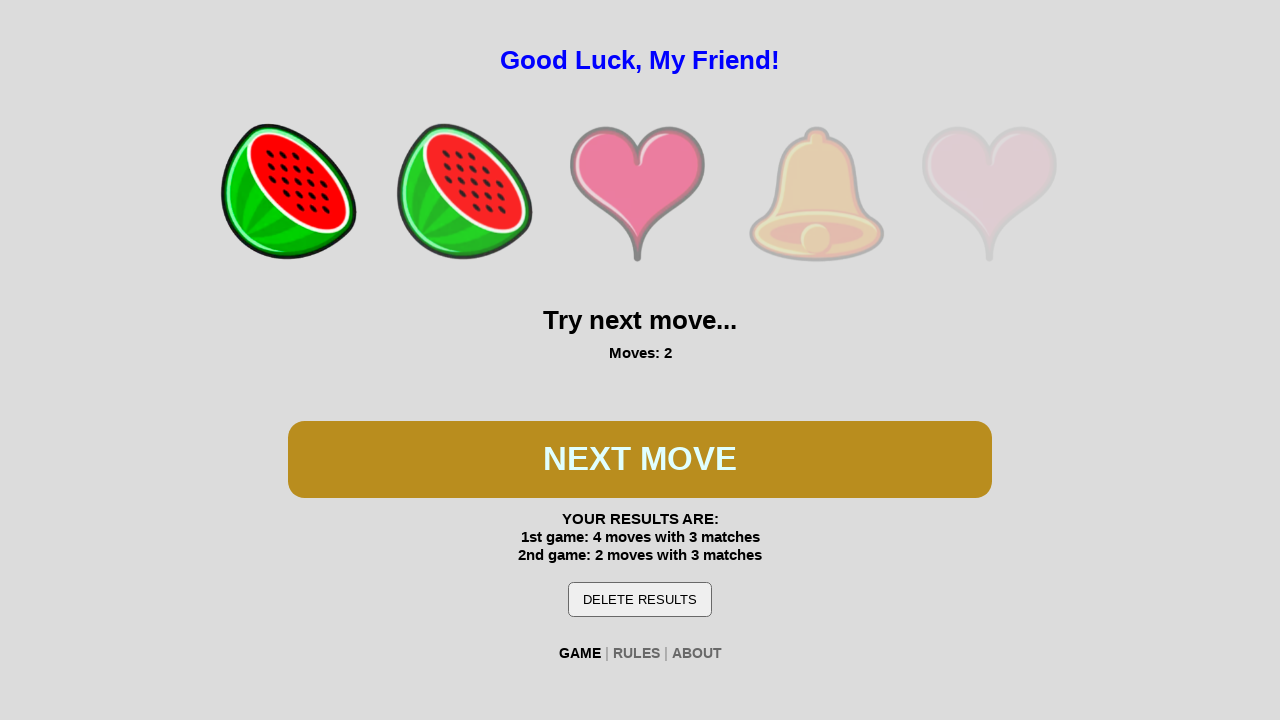

Clicked spin button during game 3 at (640, 459) on #btn
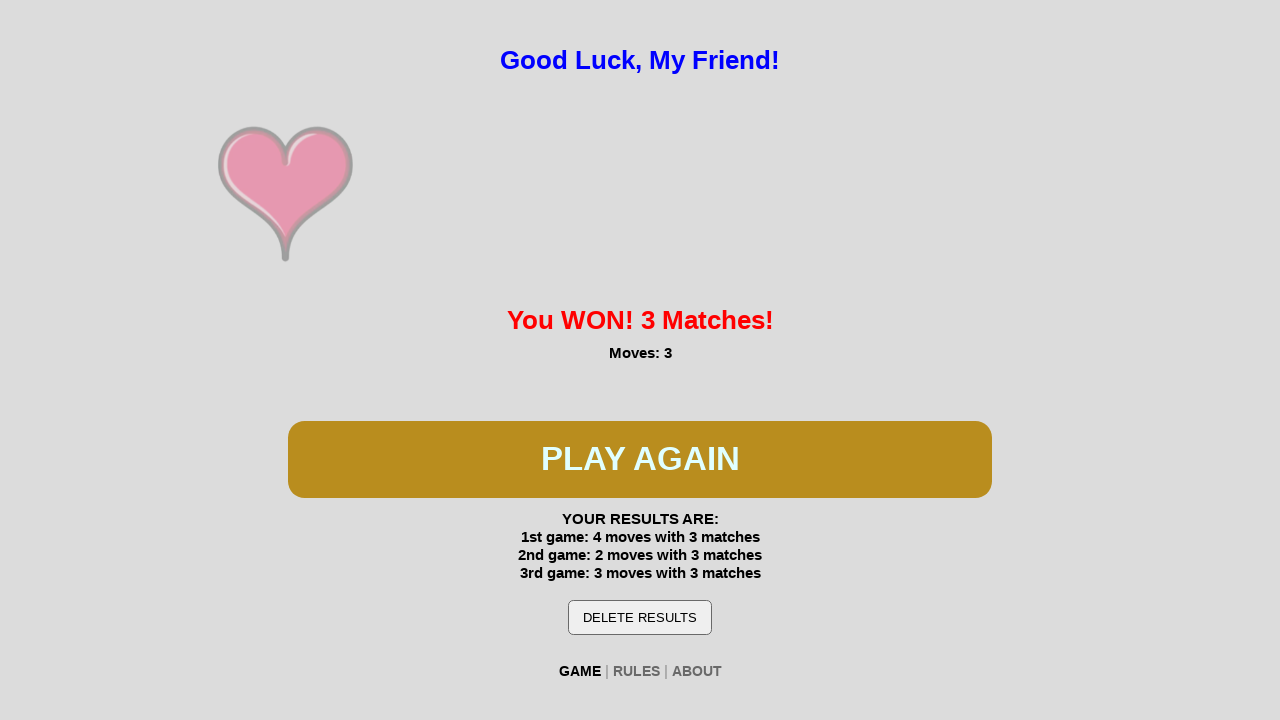

Waited 100ms for animation
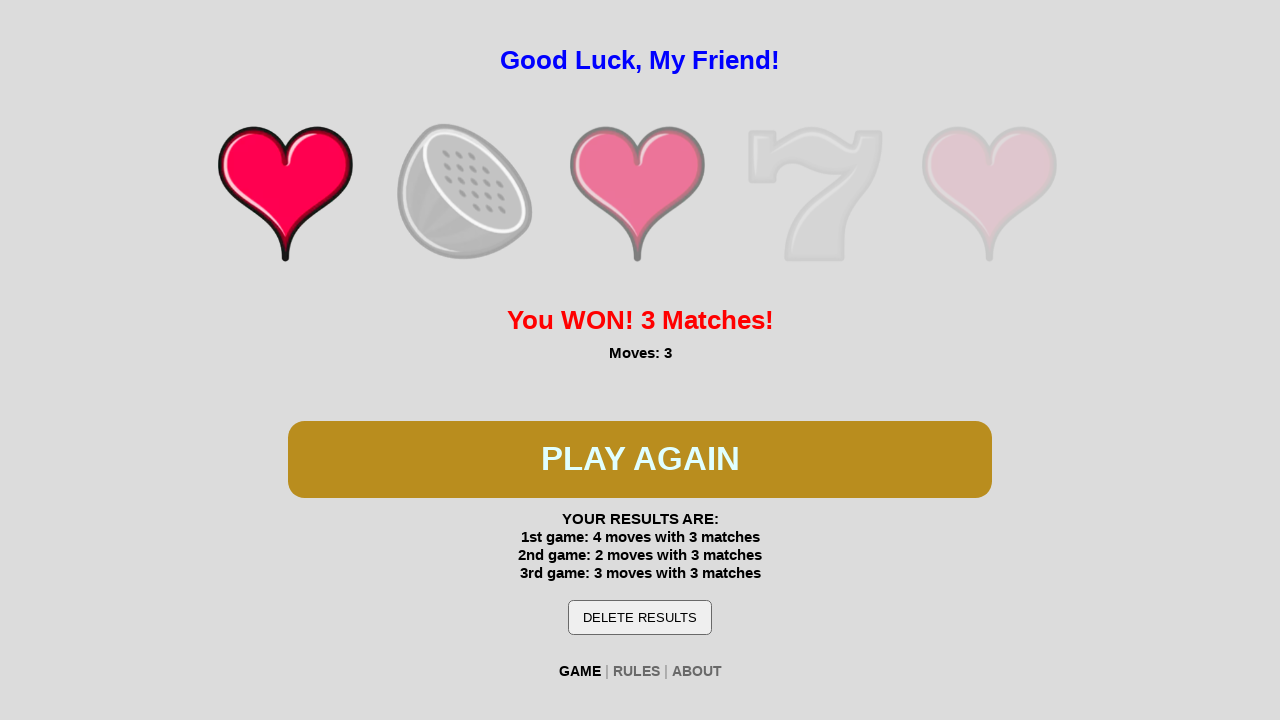

Game 3 won - 'You WON!' message detected
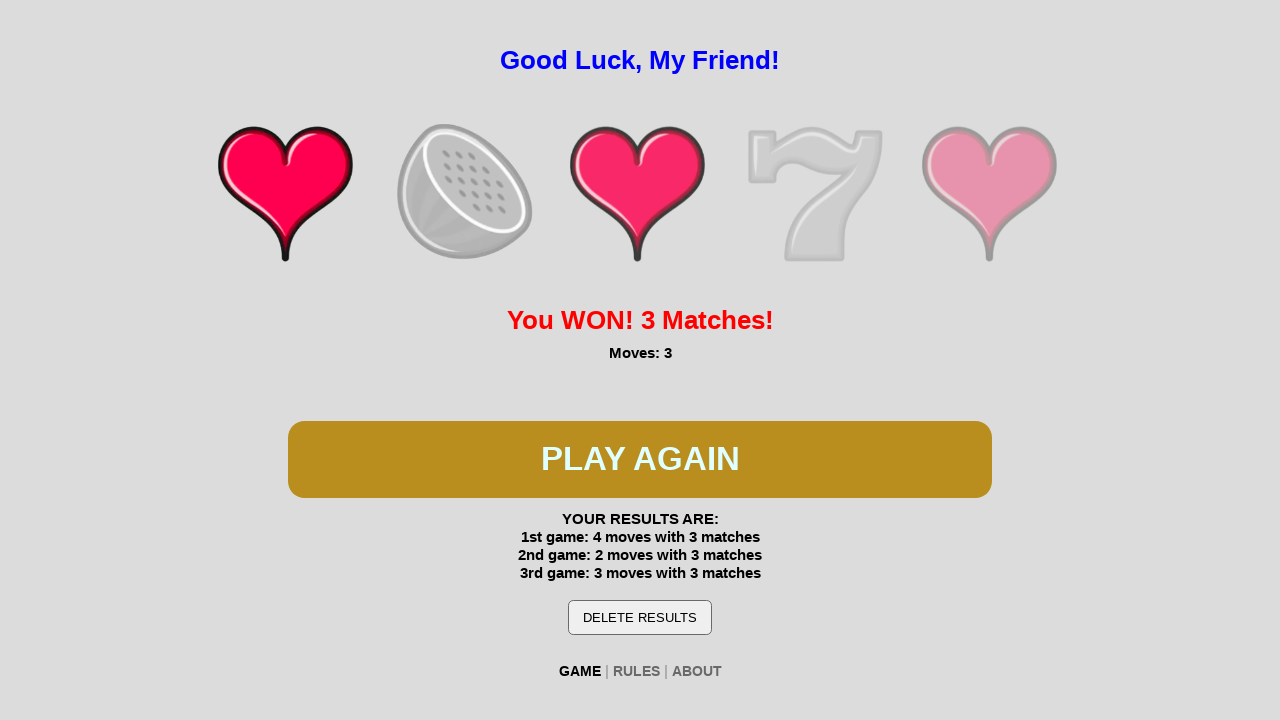

Clicked DELETE RESULTS button at (640, 617) on #reload
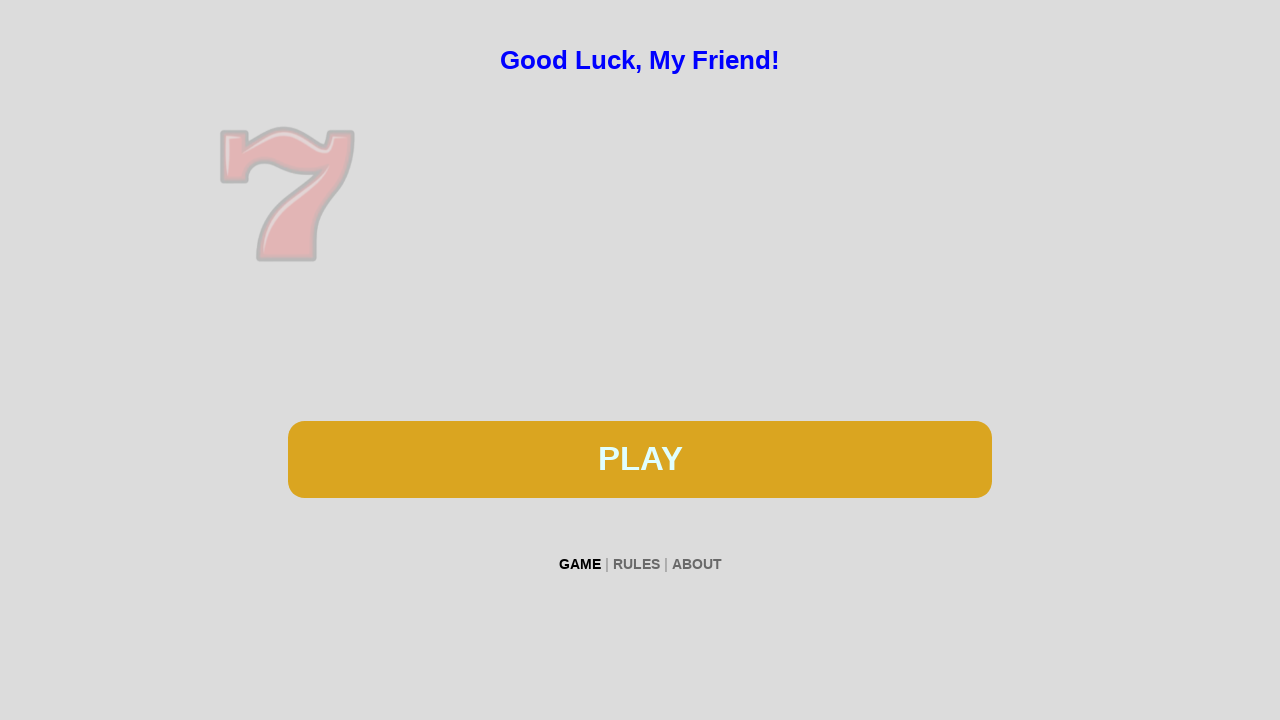

Verified DELETE RESULTS button no longer exists on page
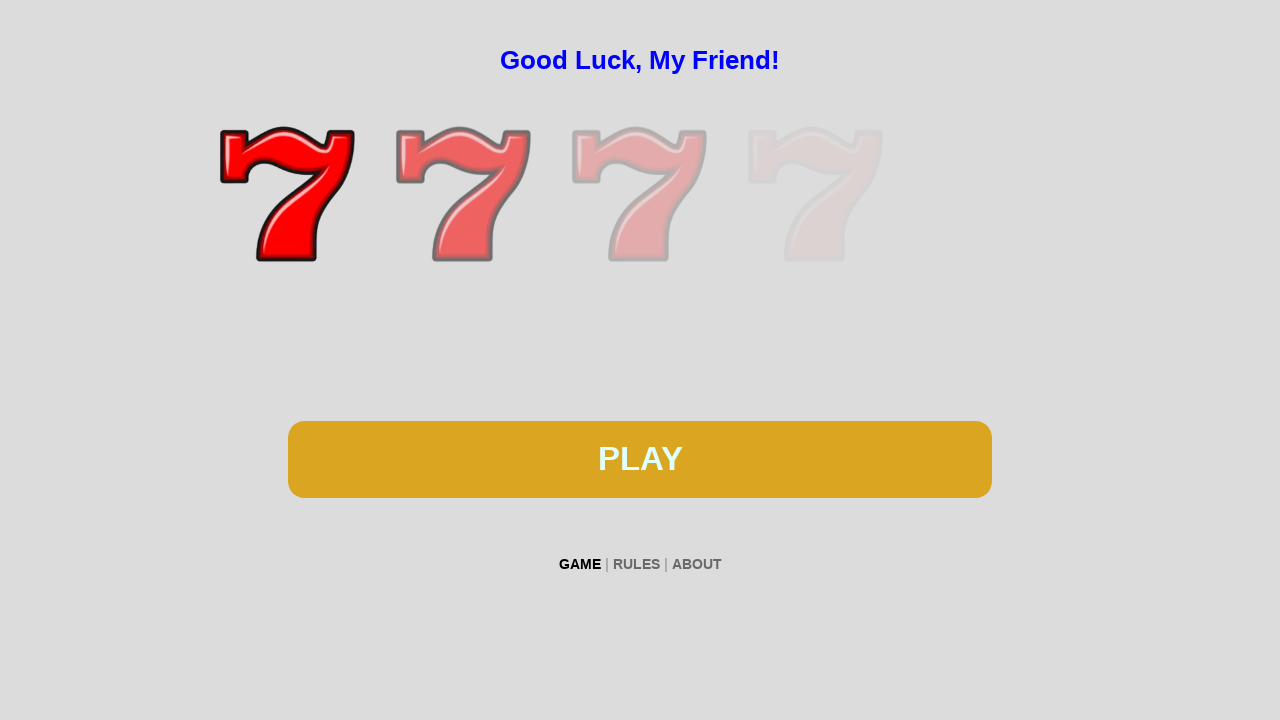

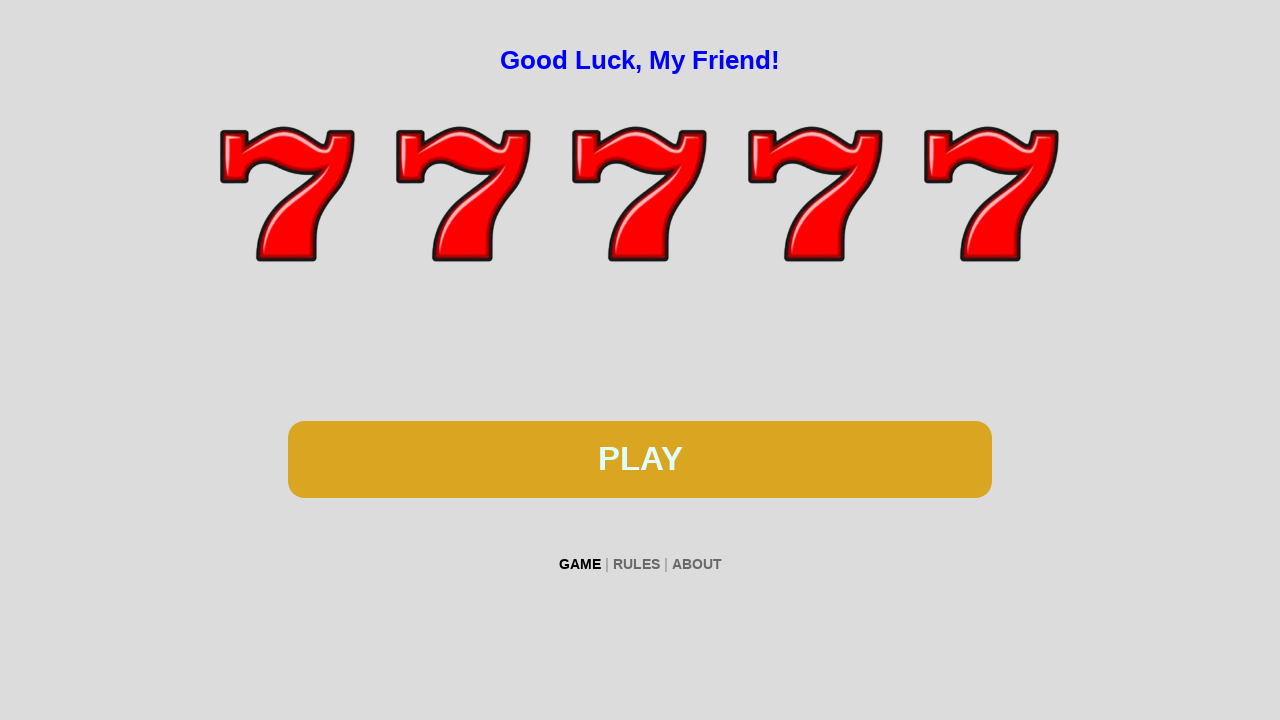